Tests radio button interactions by finding all radio buttons on the practice automation page and clicking each one sequentially.

Starting URL: https://rahulshettyacademy.com/AutomationPractice/

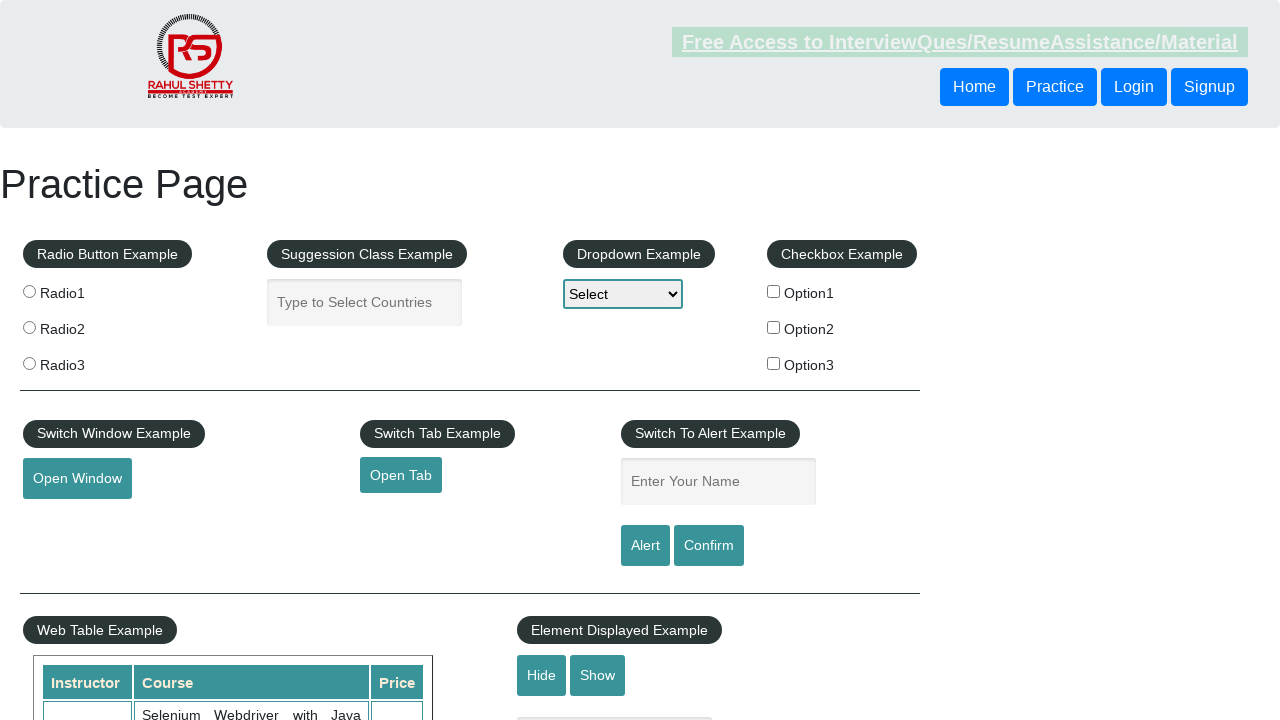

Navigated to practice automation page
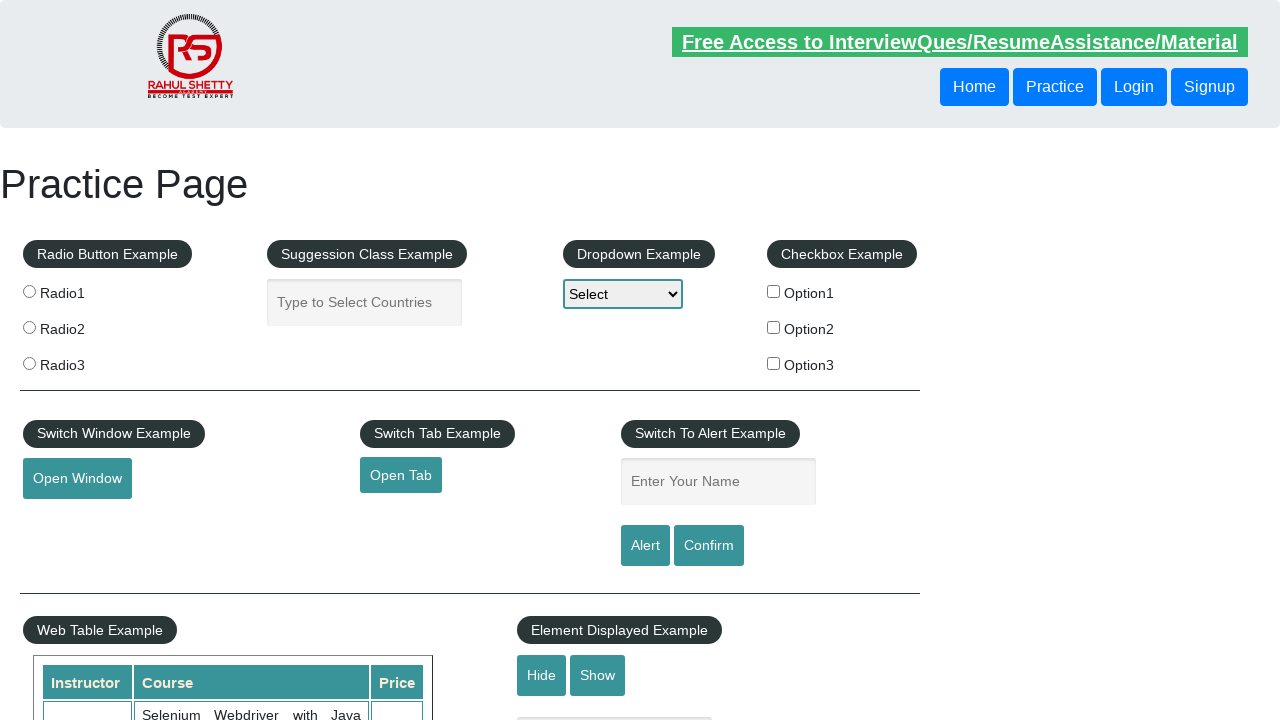

Located all radio buttons on the page
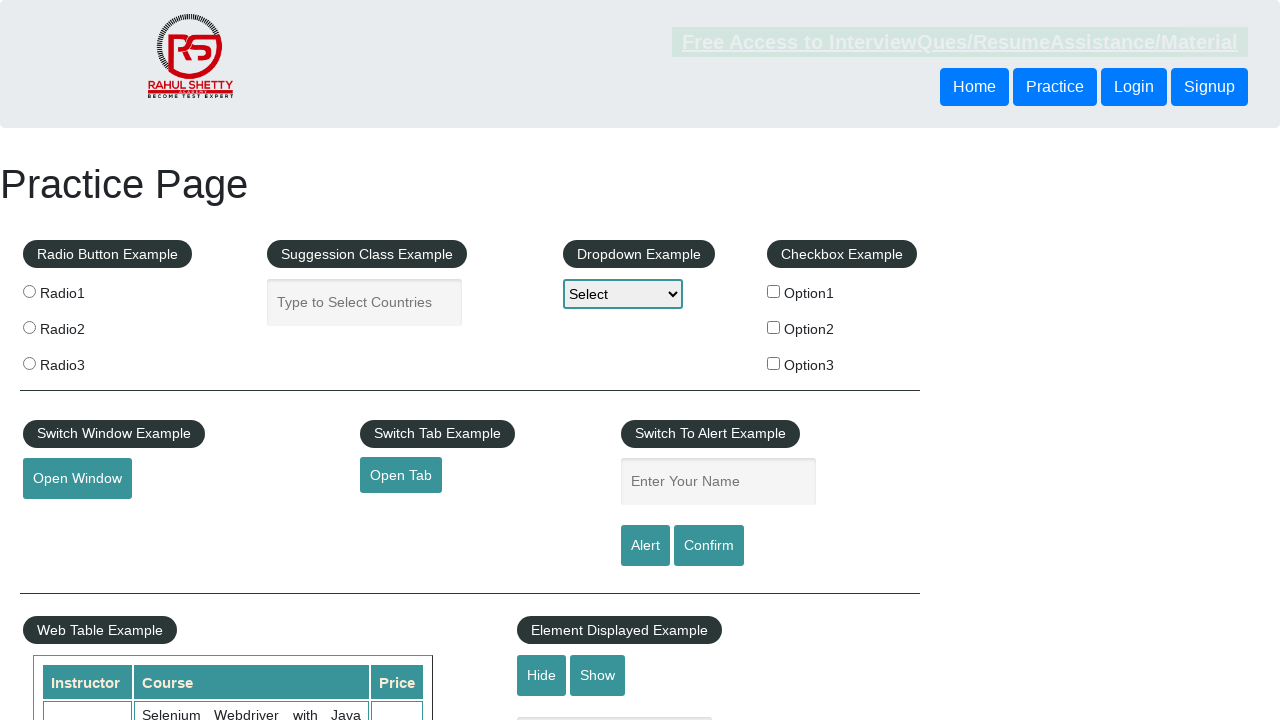

Waited for first radio button to be present
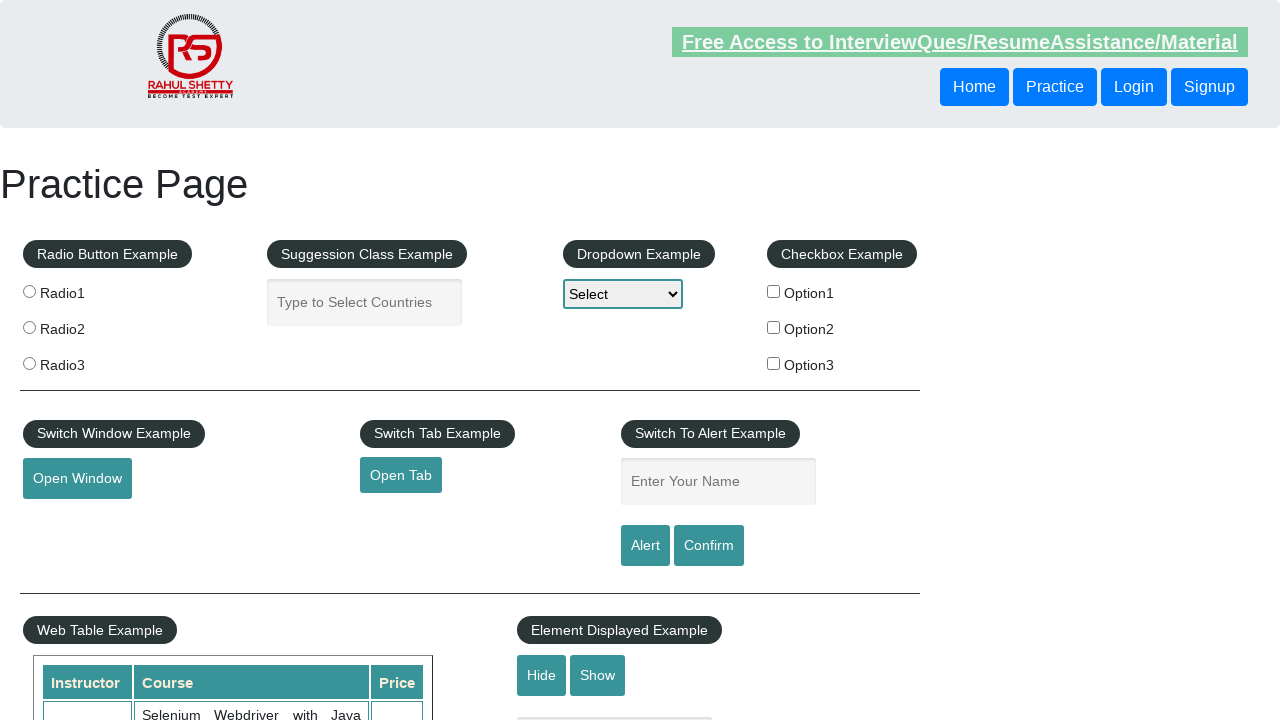

Found 3 radio buttons on the page
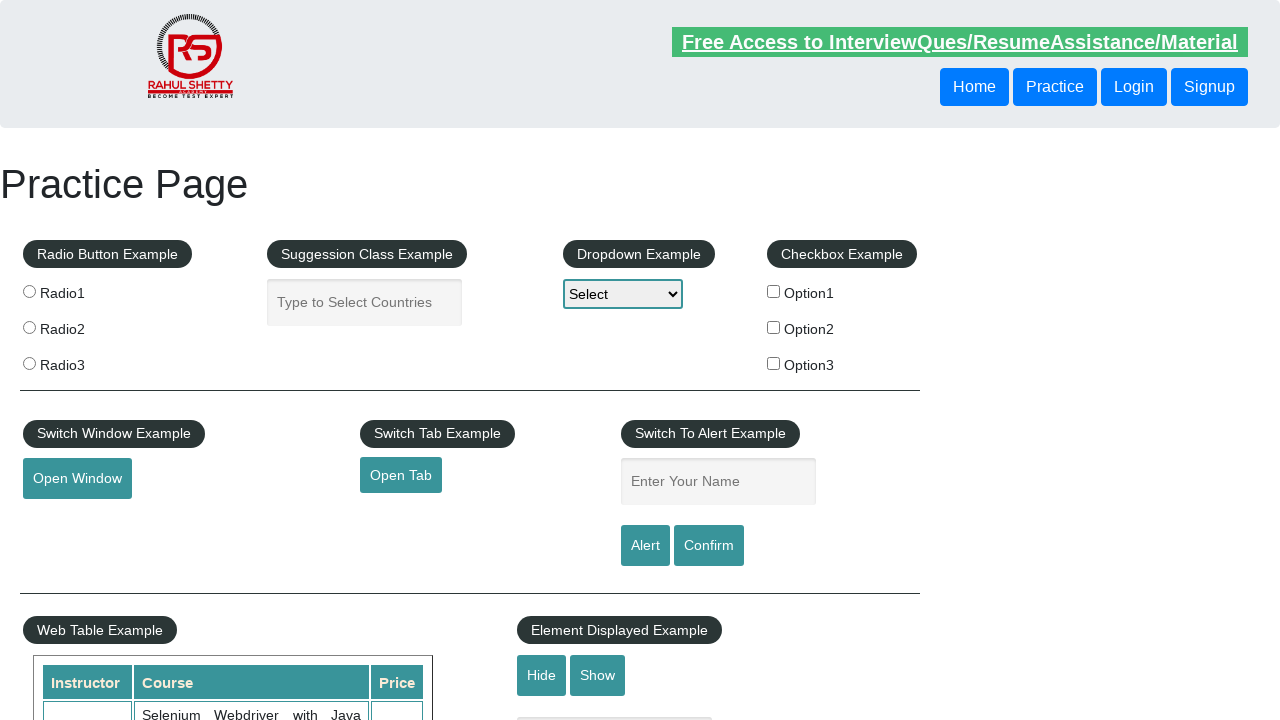

Clicked radio button 1 of 3 at (29, 291) on input[type='radio'] >> nth=0
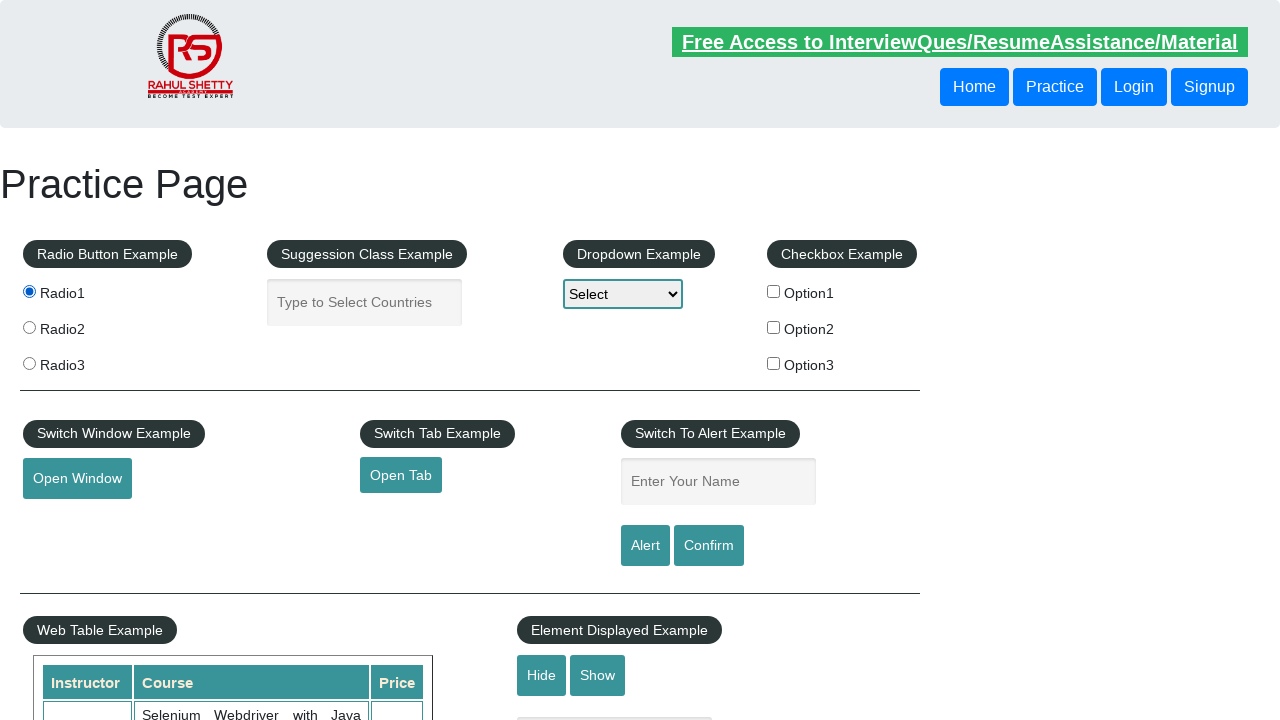

Clicked radio button 2 of 3 at (29, 327) on input[type='radio'] >> nth=1
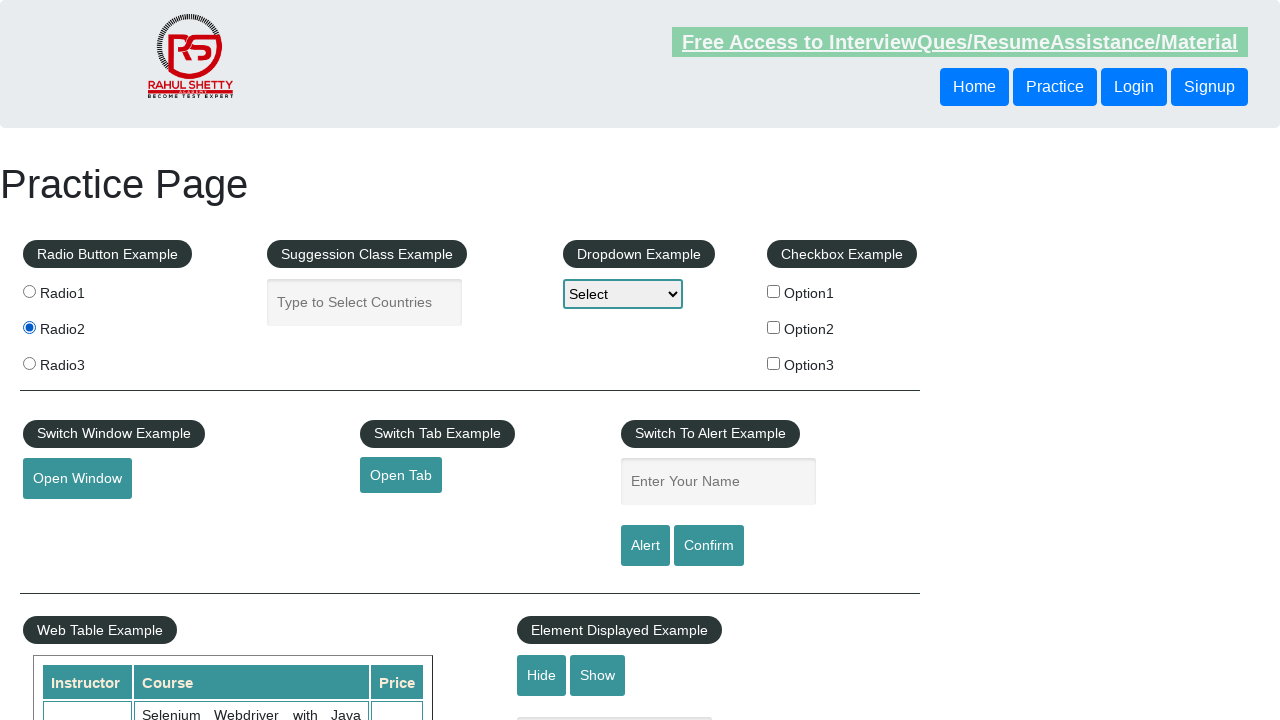

Clicked radio button 3 of 3 at (29, 363) on input[type='radio'] >> nth=2
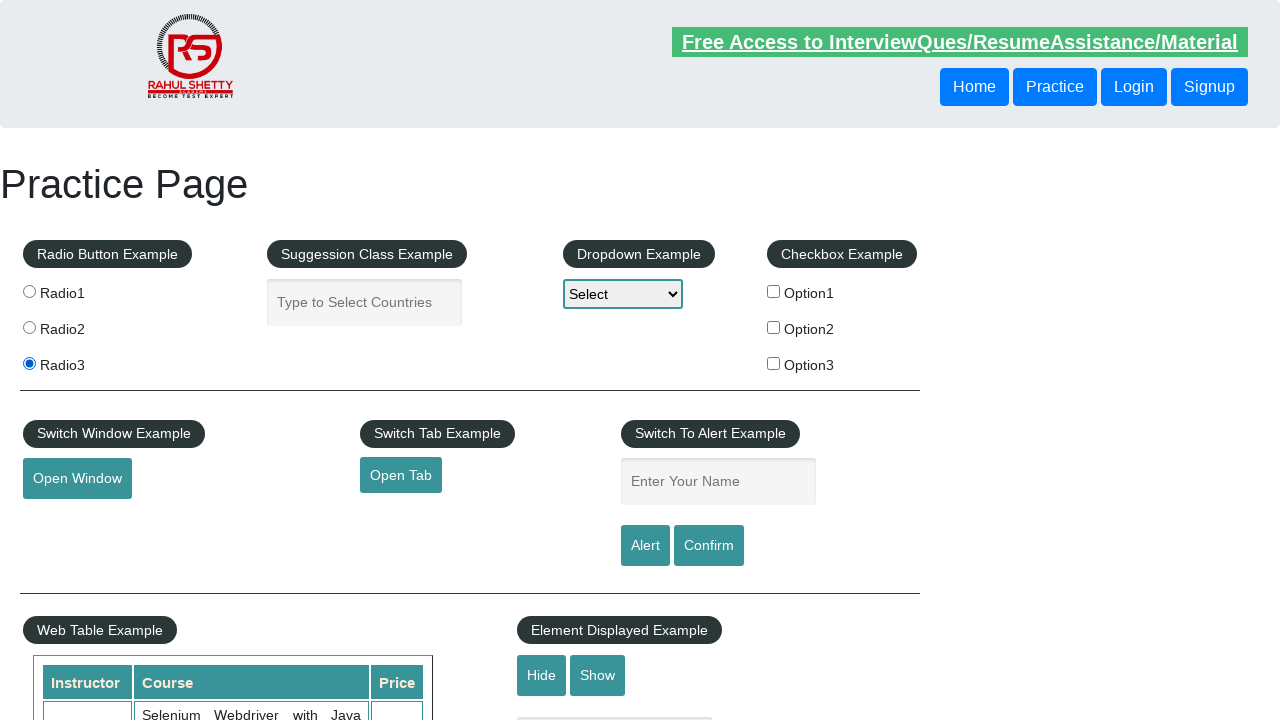

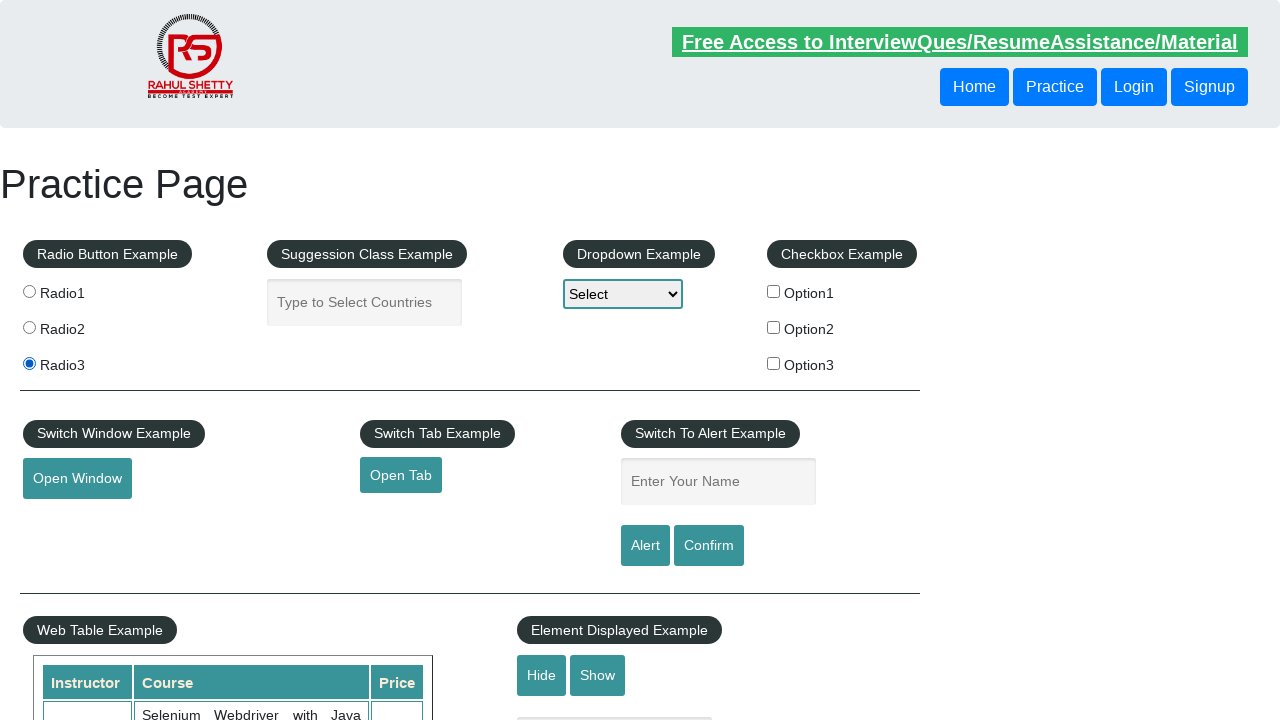